Tests that a visitor can scroll down to see the website footer and verify it is visible

Starting URL: https://www.trendyol.com

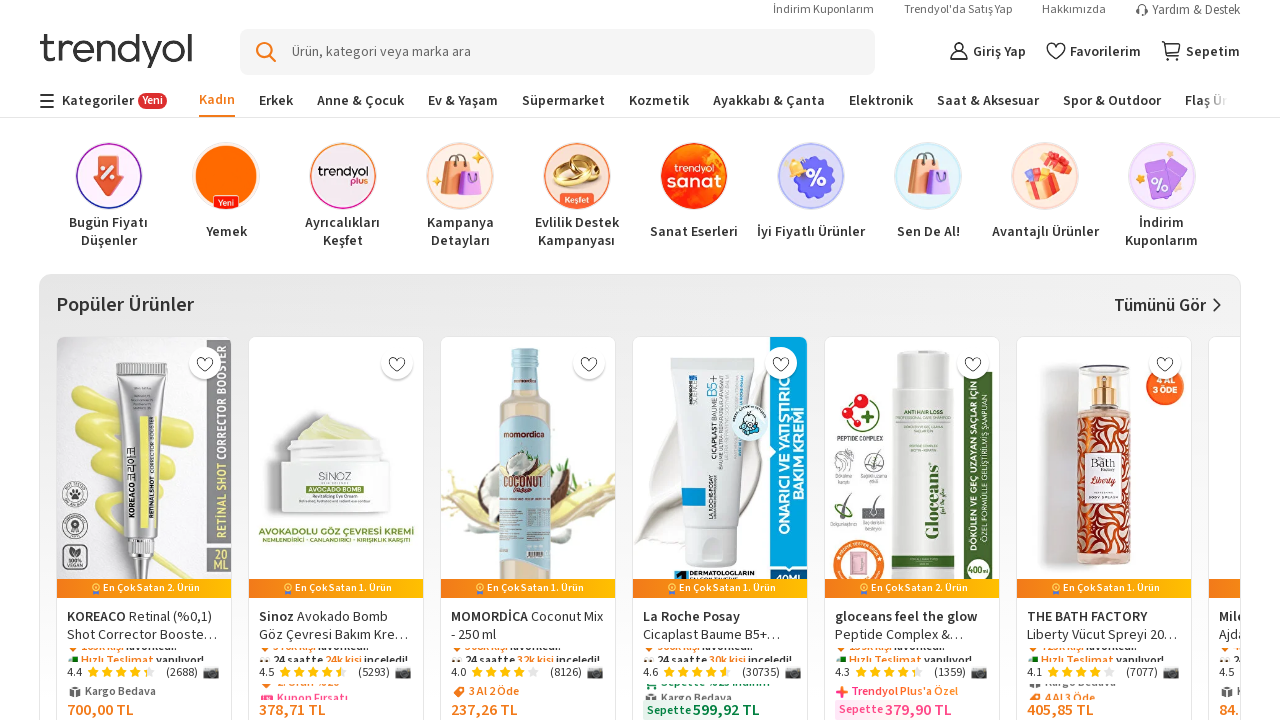

Scrolled to bottom of page to reveal footer
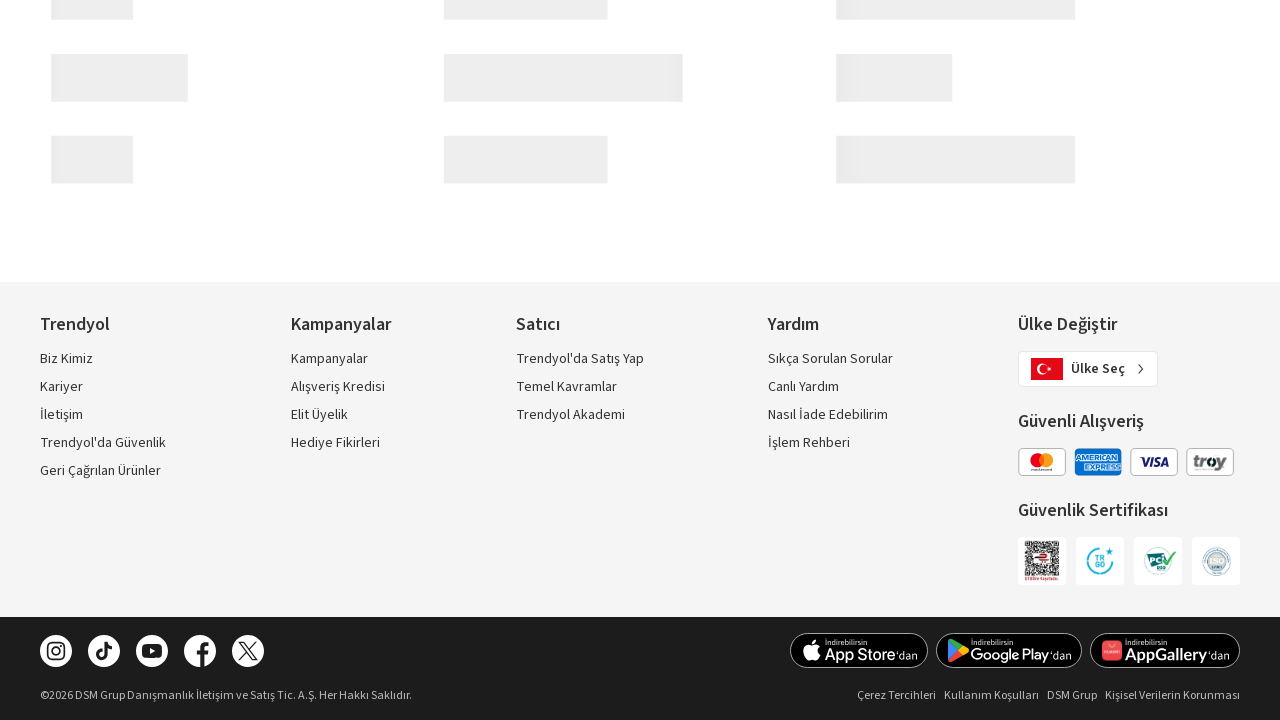

Footer element became visible and loaded
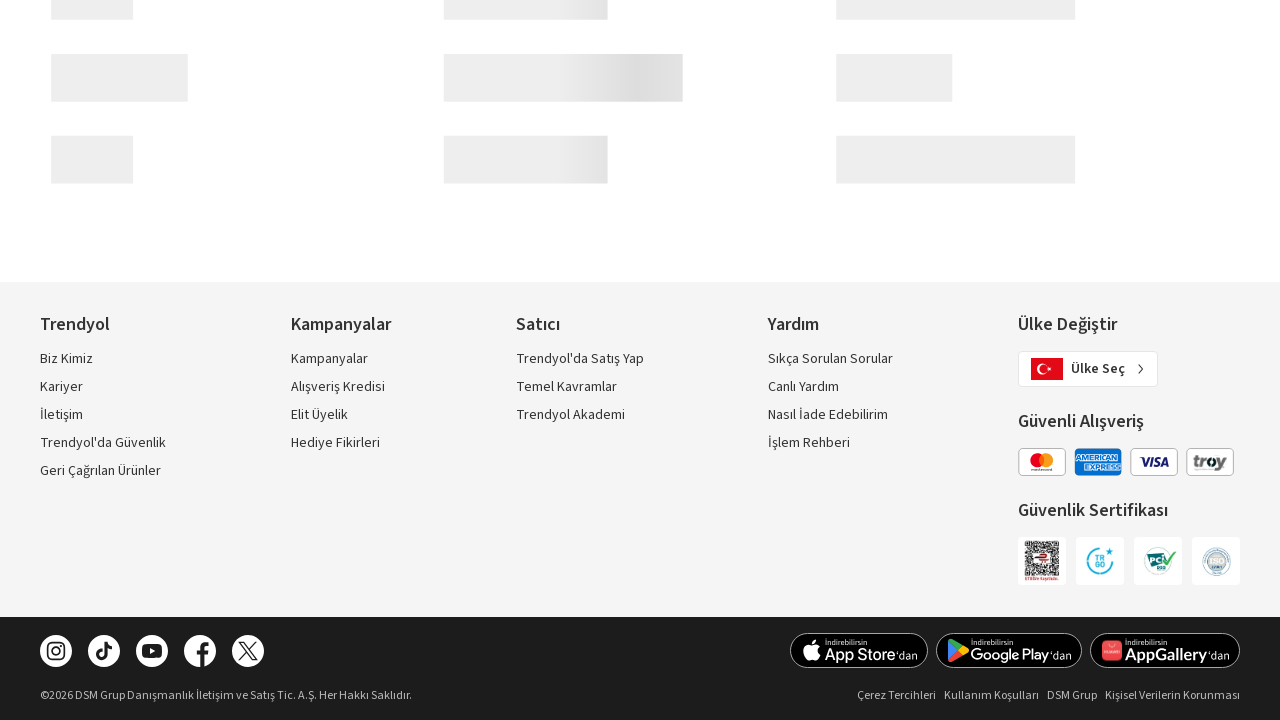

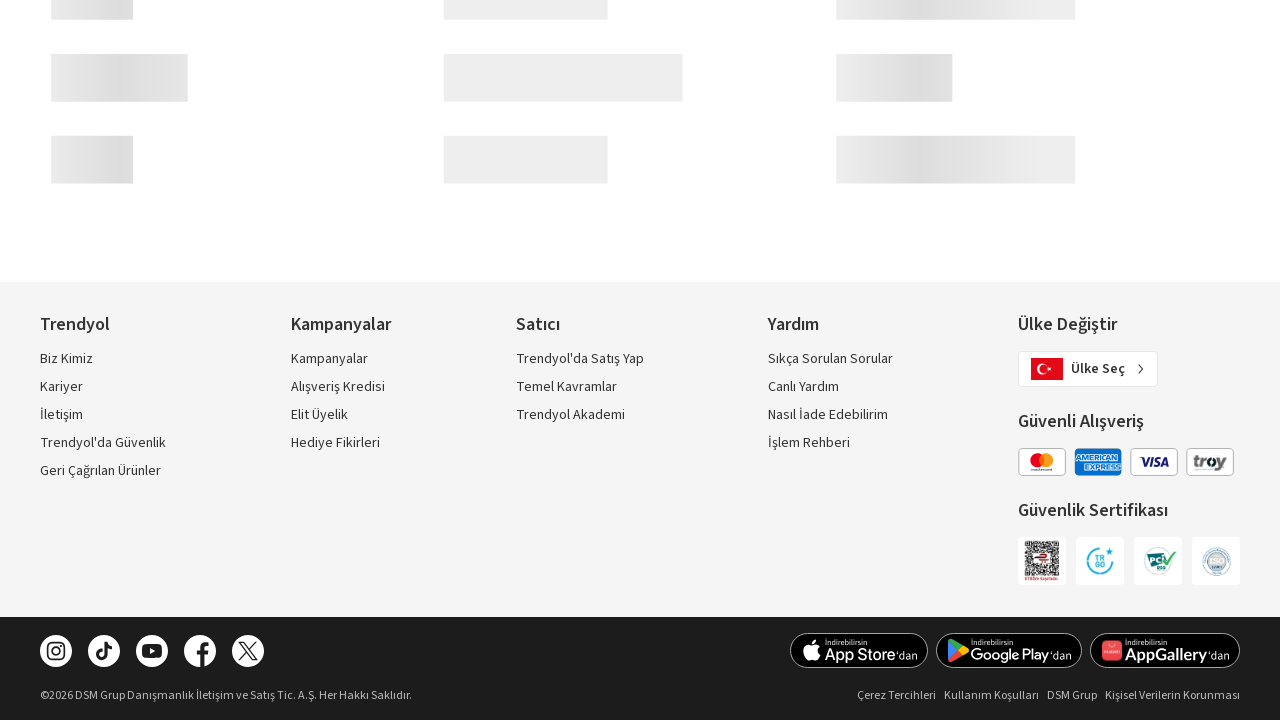